Tests navigation through Delta Airlines website by hovering over the "Travel Info" menu and clicking on the "Baggage" link to access baggage information.

Starting URL: https://www.delta.com/

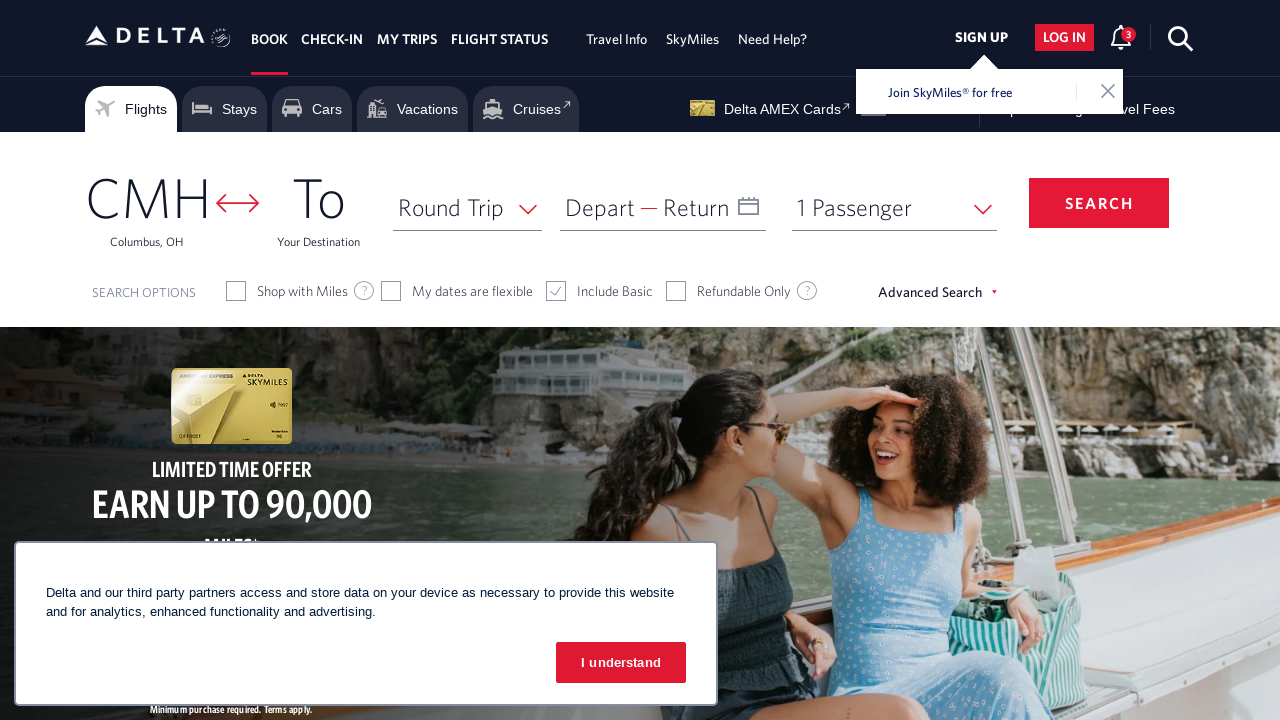

Hovered over 'Travel Info' menu to reveal dropdown at (616, 39) on a:has-text('Travel Info')
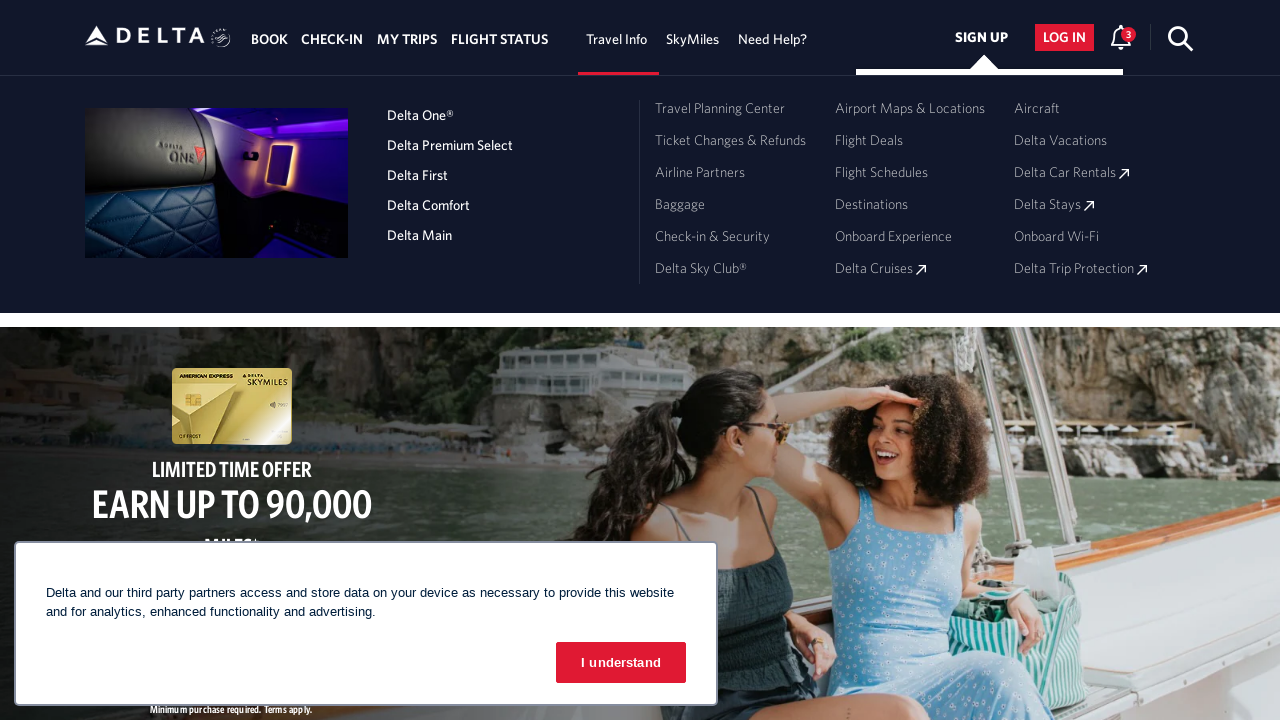

Clicked on 'Baggage' link in dropdown menu at (680, 204) on a:has-text('Baggage')
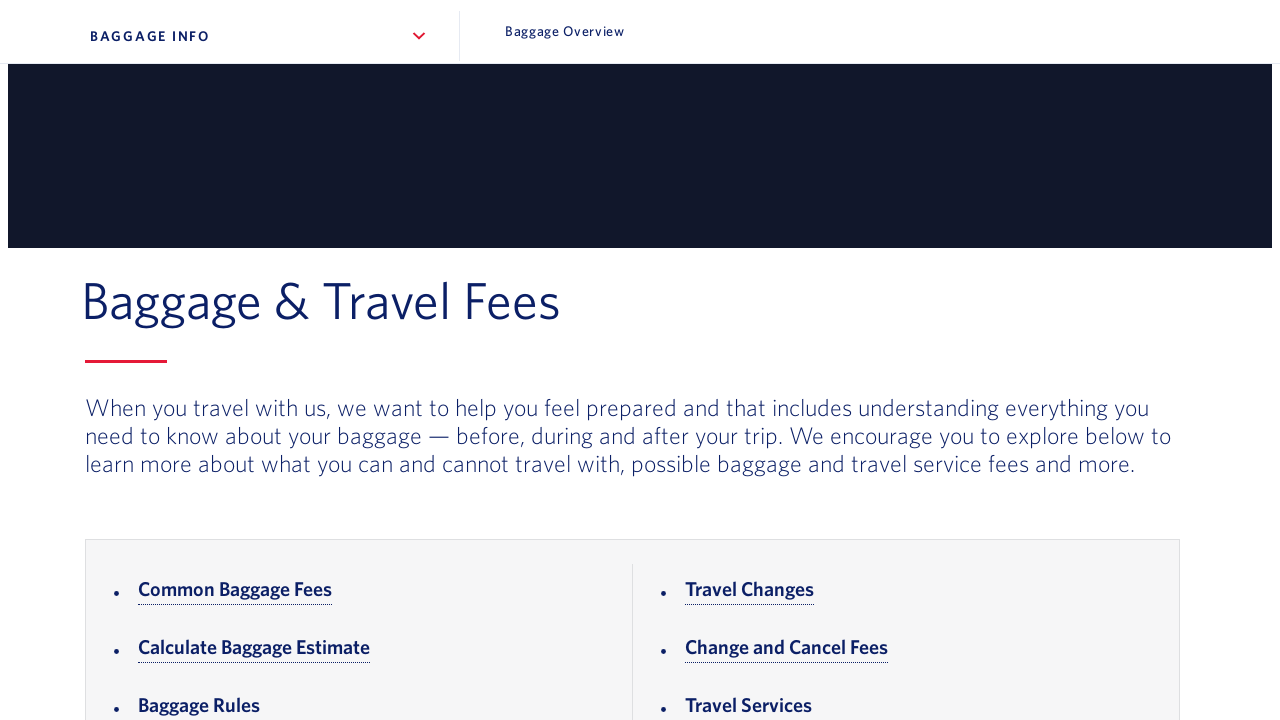

Baggage information page loaded successfully
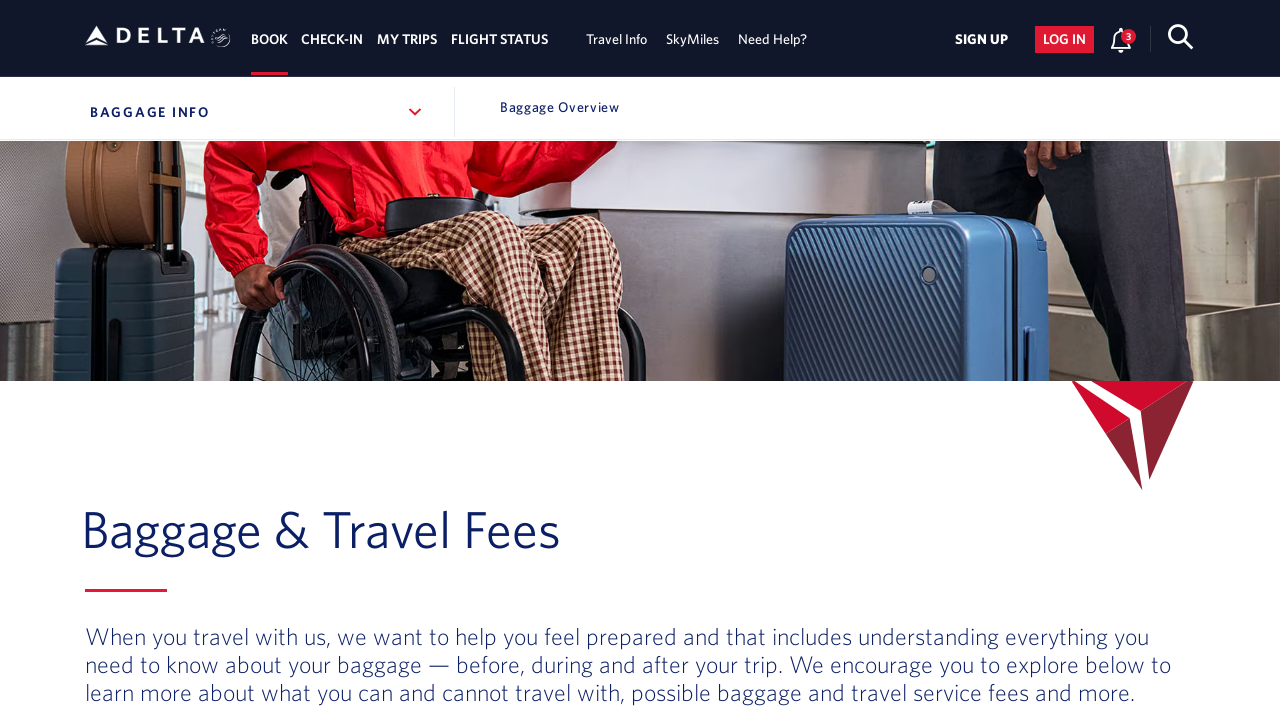

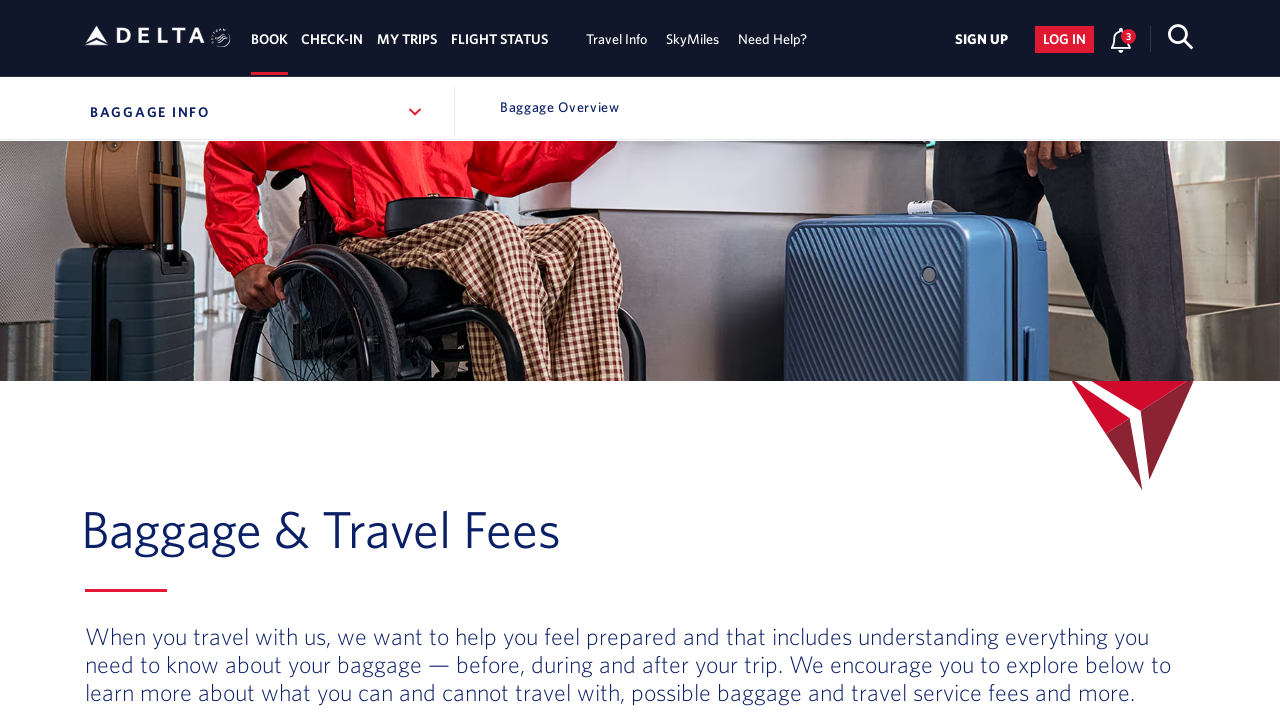